Tests that entering a number below 50 displays the error message "Number is too small"

Starting URL: https://kristinek.github.io/site/tasks/enter_a_number

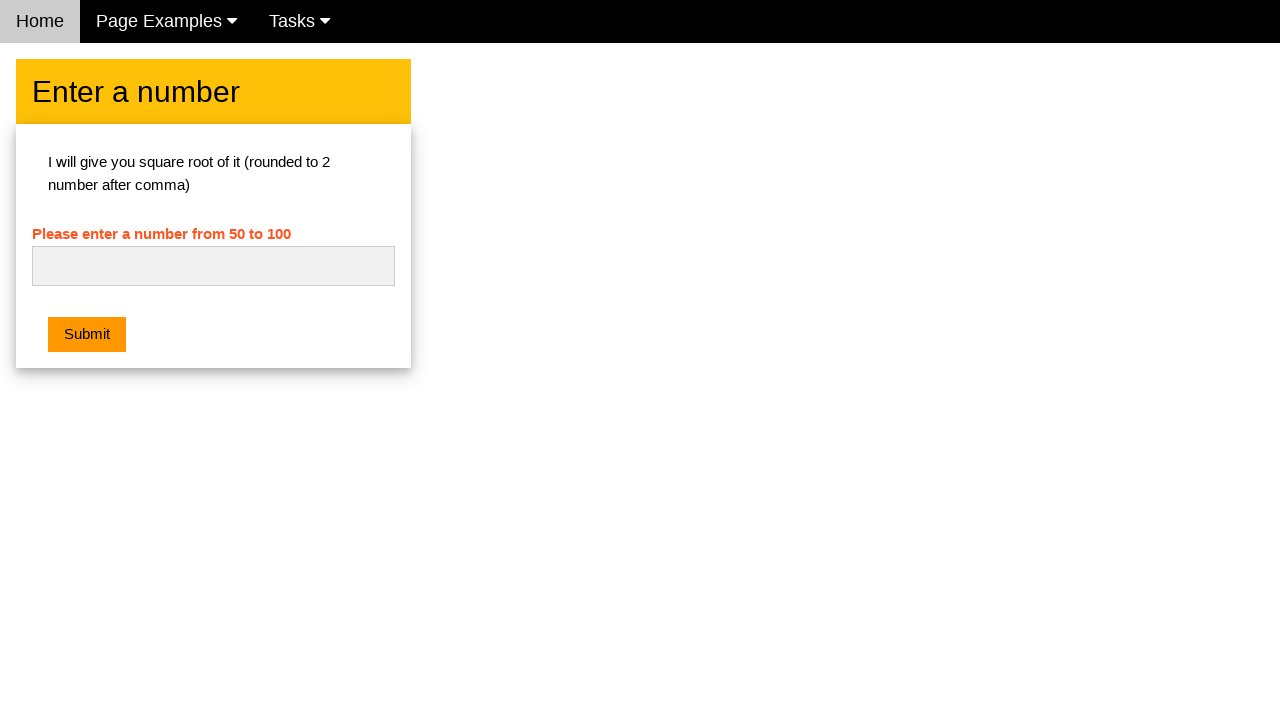

Navigated to the enter a number task page
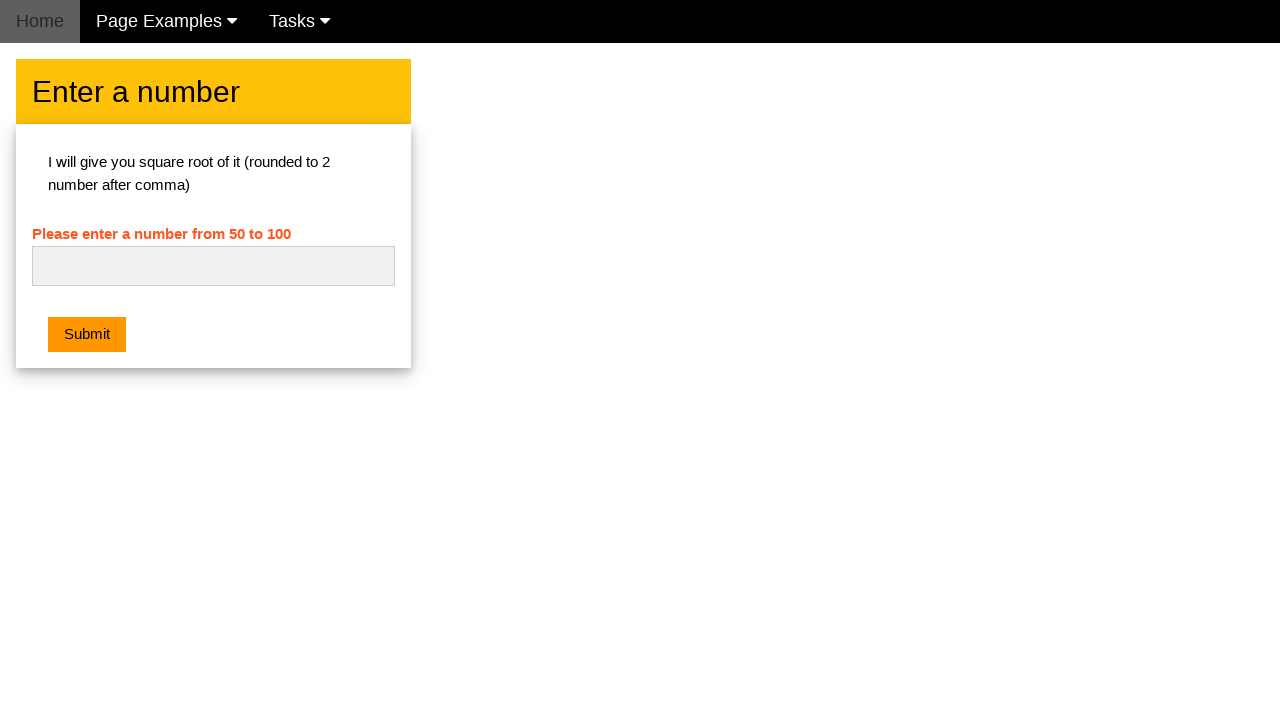

Filled number input field with '1' (below minimum of 50) on #numb
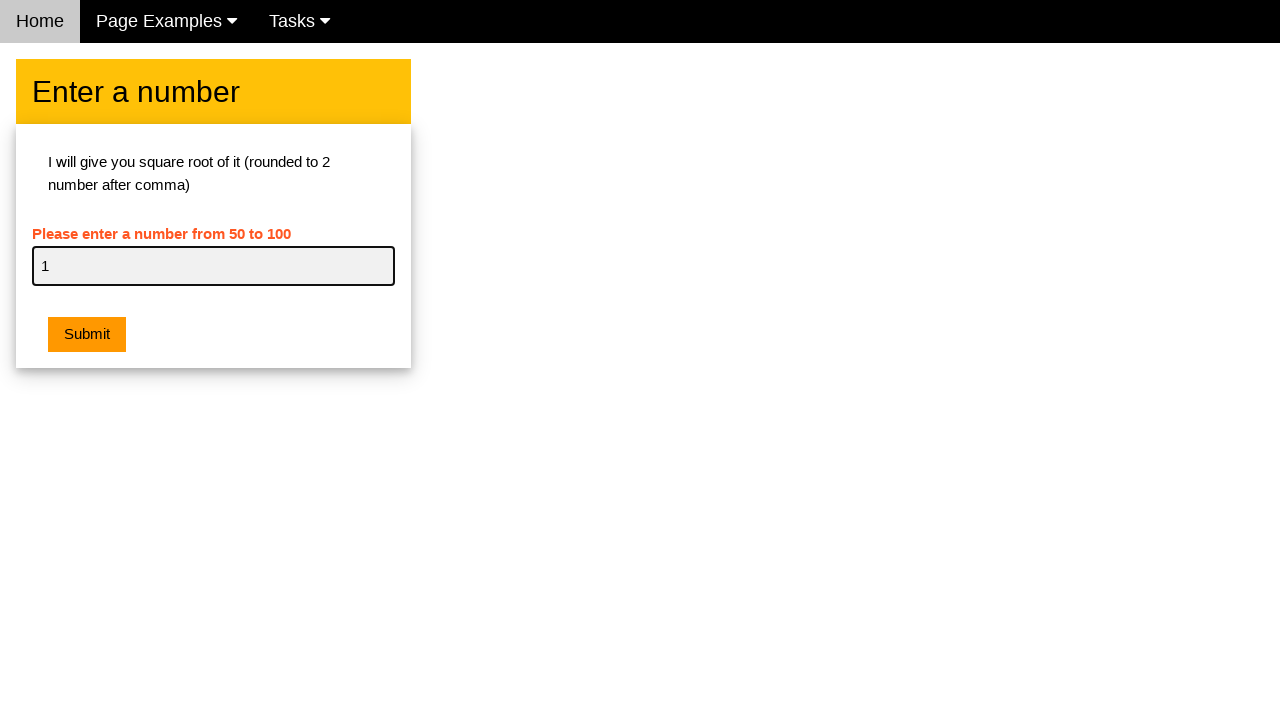

Clicked the submit button at (87, 335) on .w3-orange
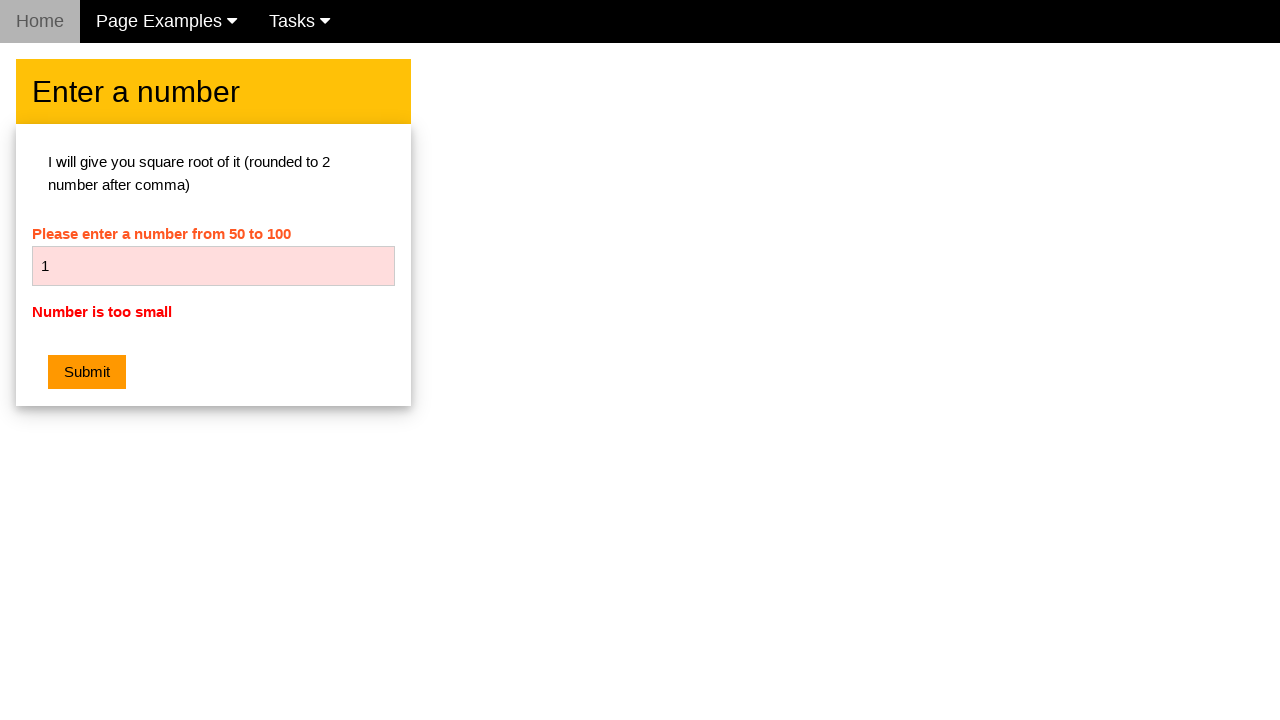

Retrieved error message text from the page
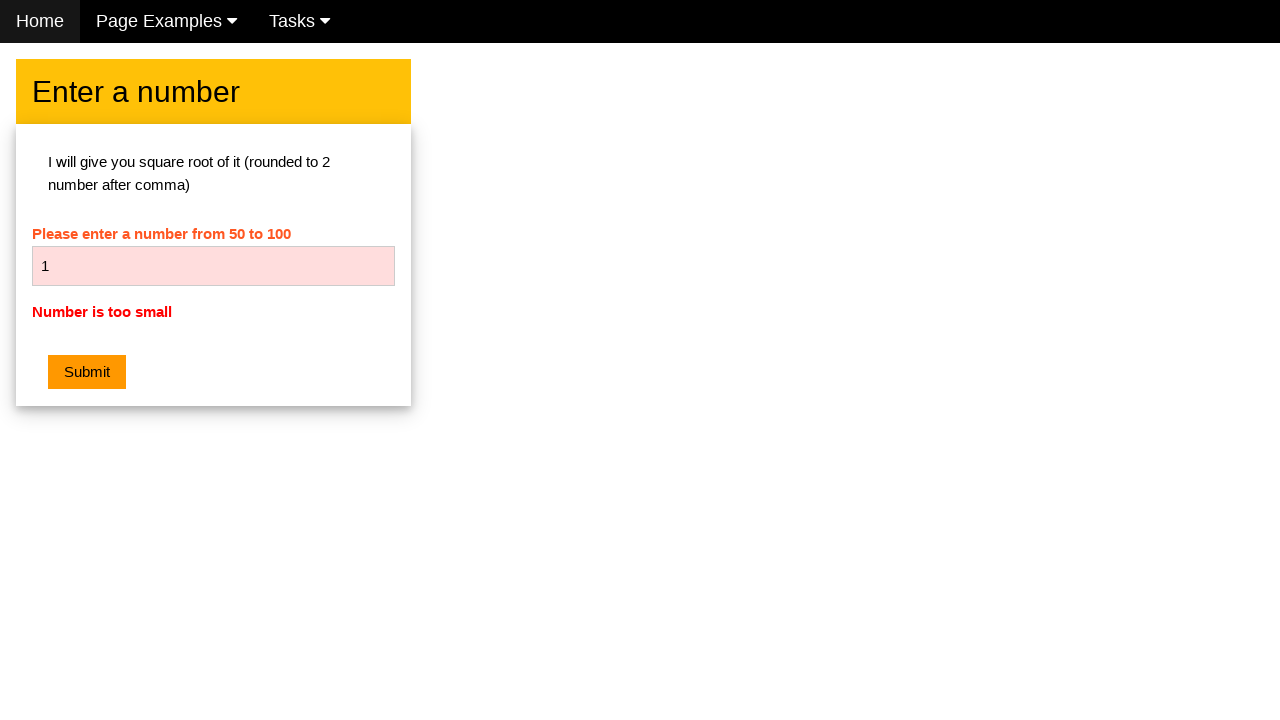

Verified that error message displays 'Number is too small'
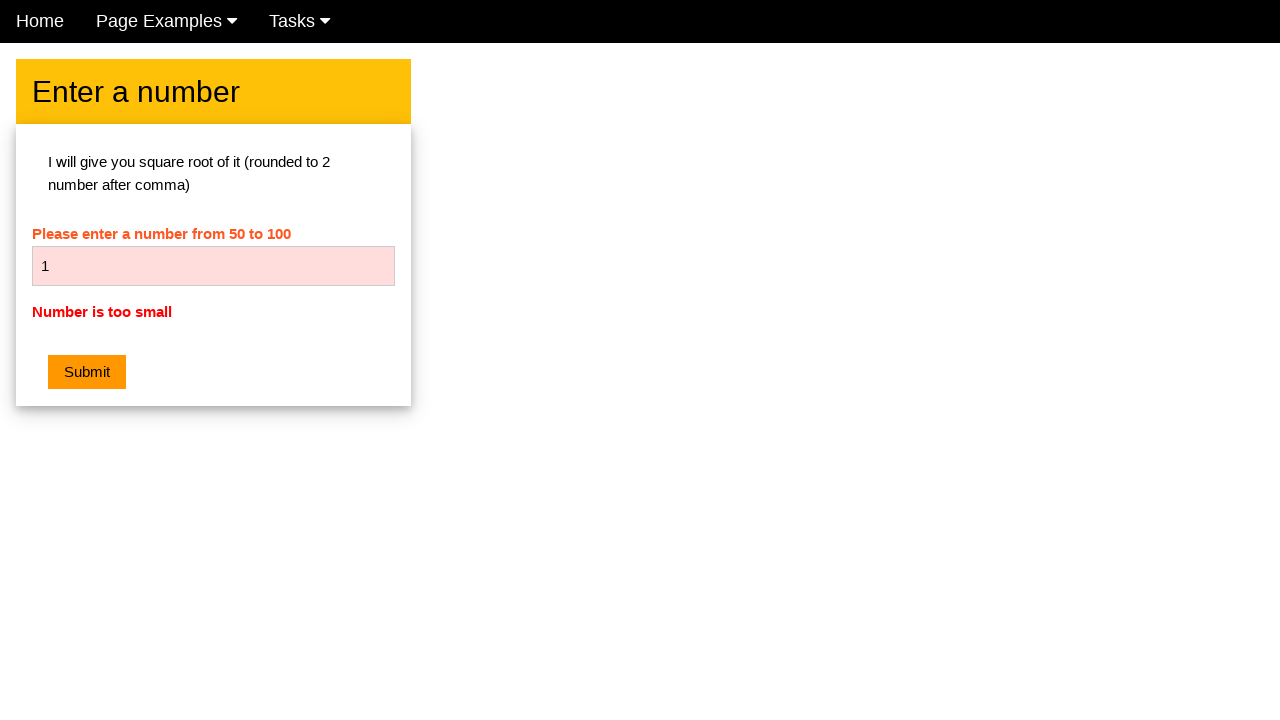

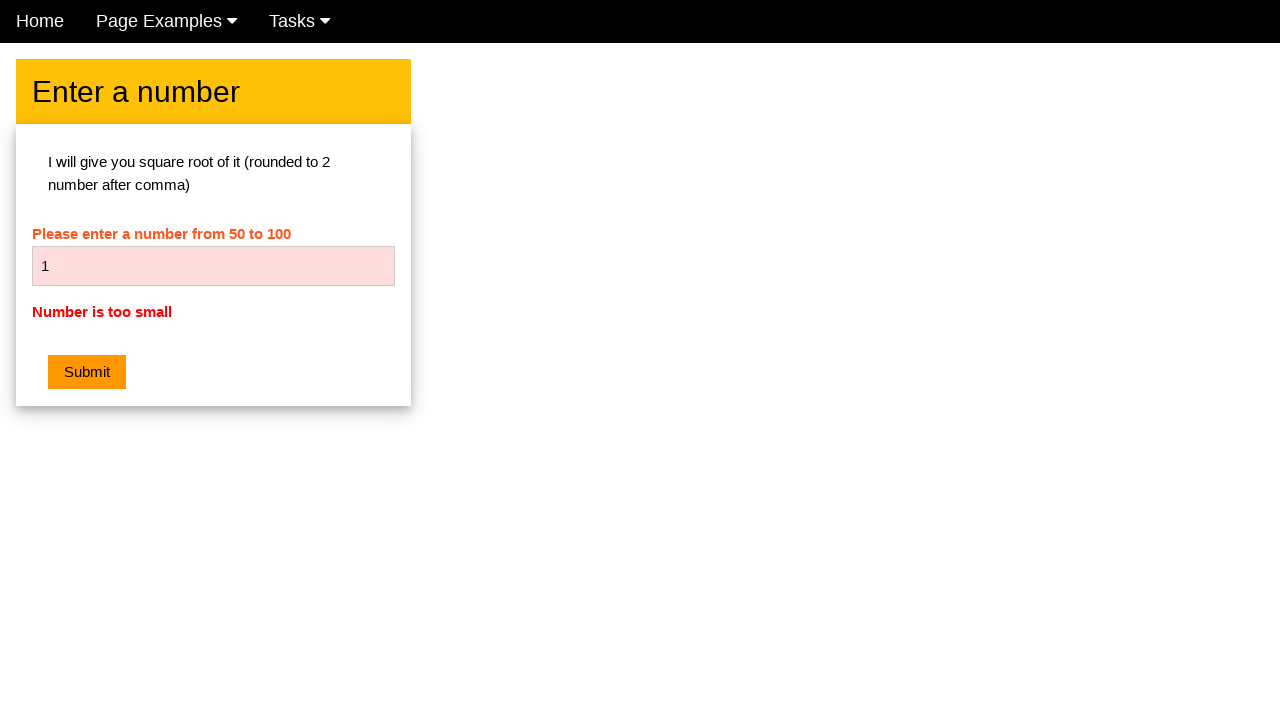